Tests waiting for a dynamically appearing button and cookie management

Starting URL: https://demoqa.com/dynamic-properties

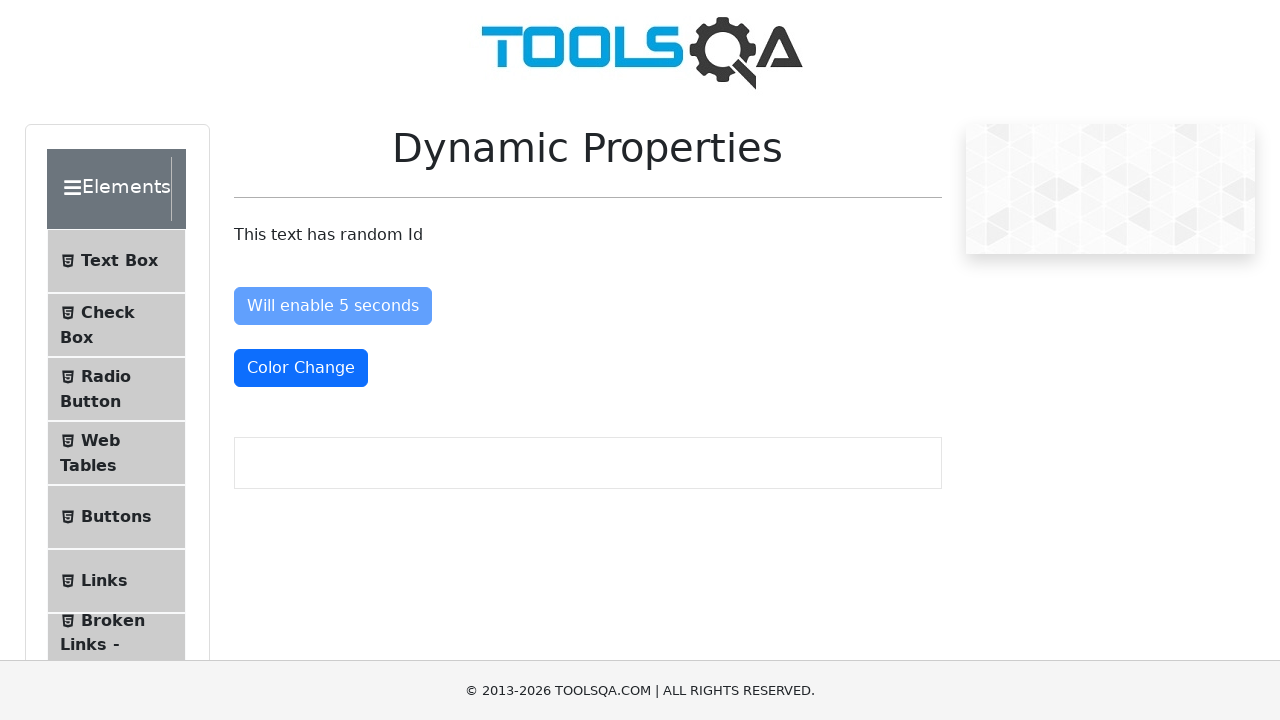

Navigated to DemoQA dynamic properties page
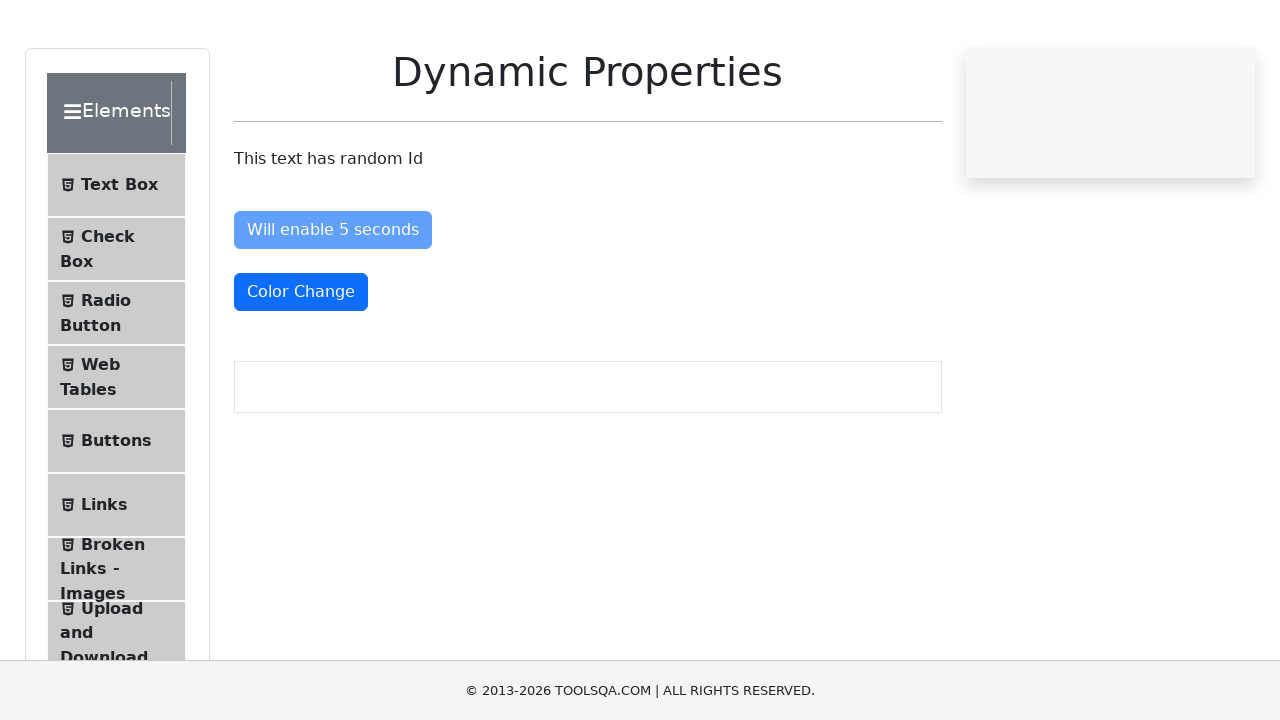

Waited for dynamically appearing button with ID 'visibleAfter' to be in DOM (timeout: 6000ms)
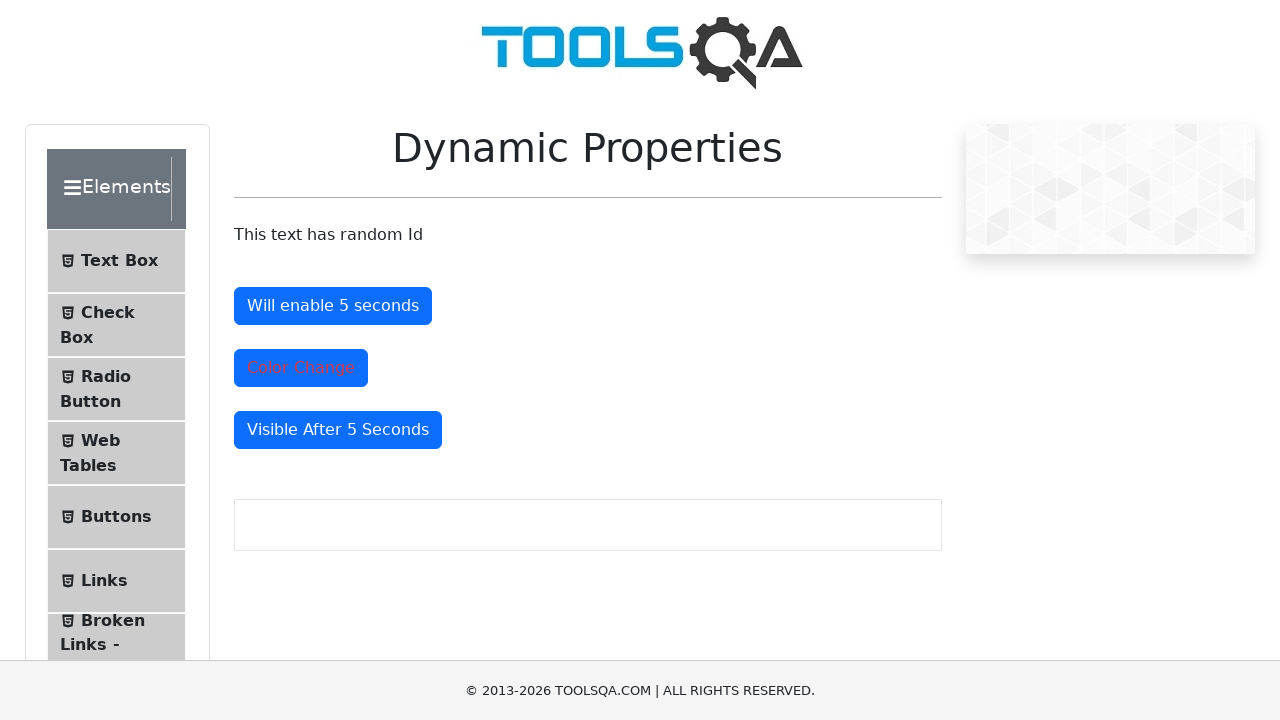

Located button element with ID 'visibleAfter'
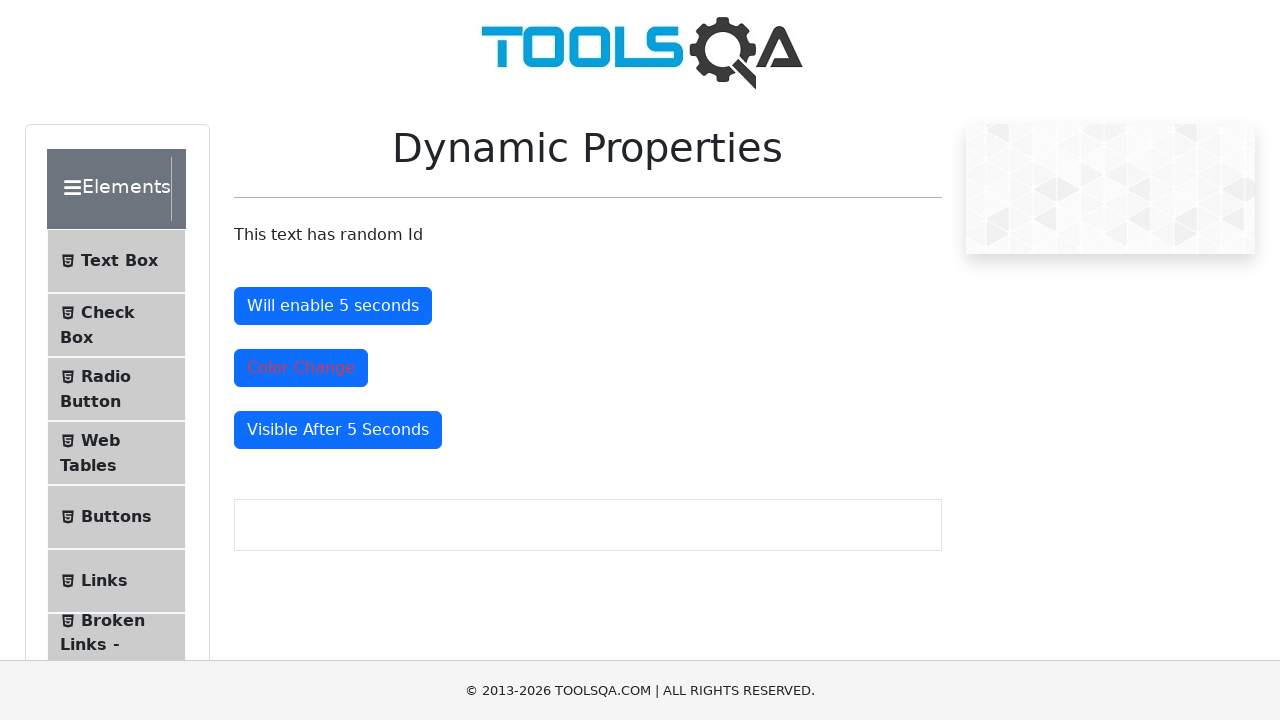

Cleared all cookies from the browser context
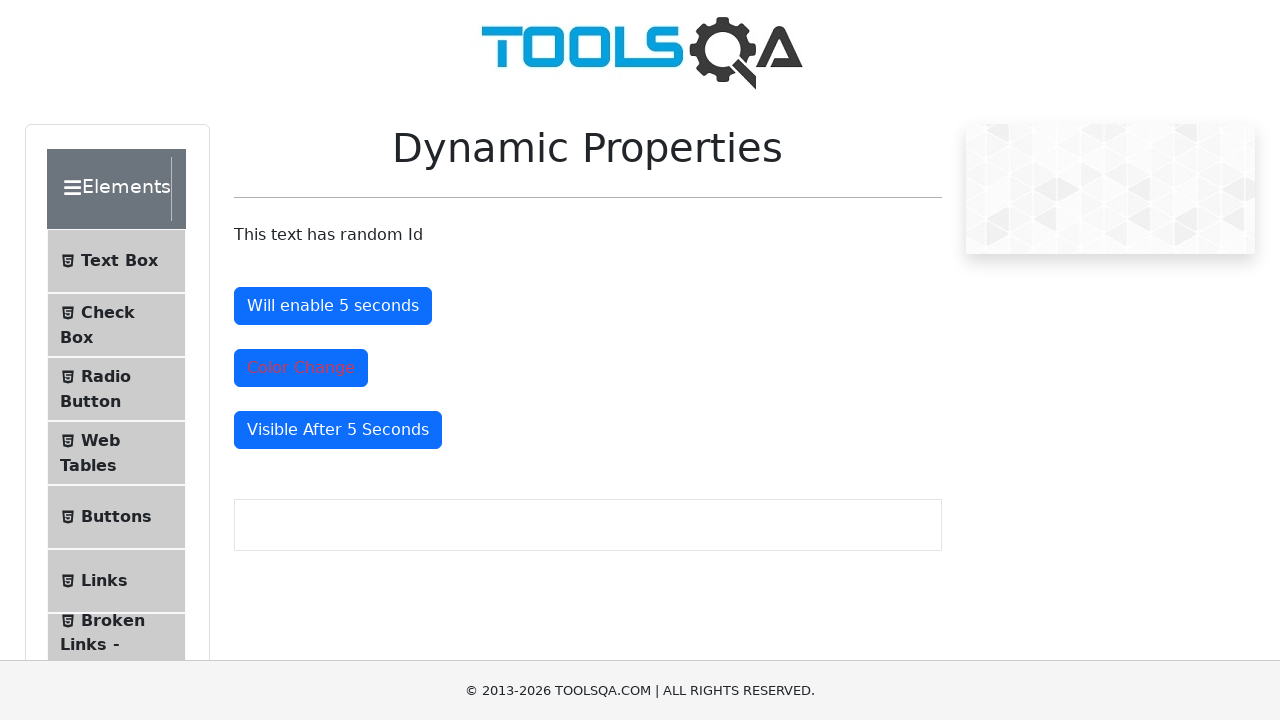

Added test cookie with name 'testname' and value 'testvalue'
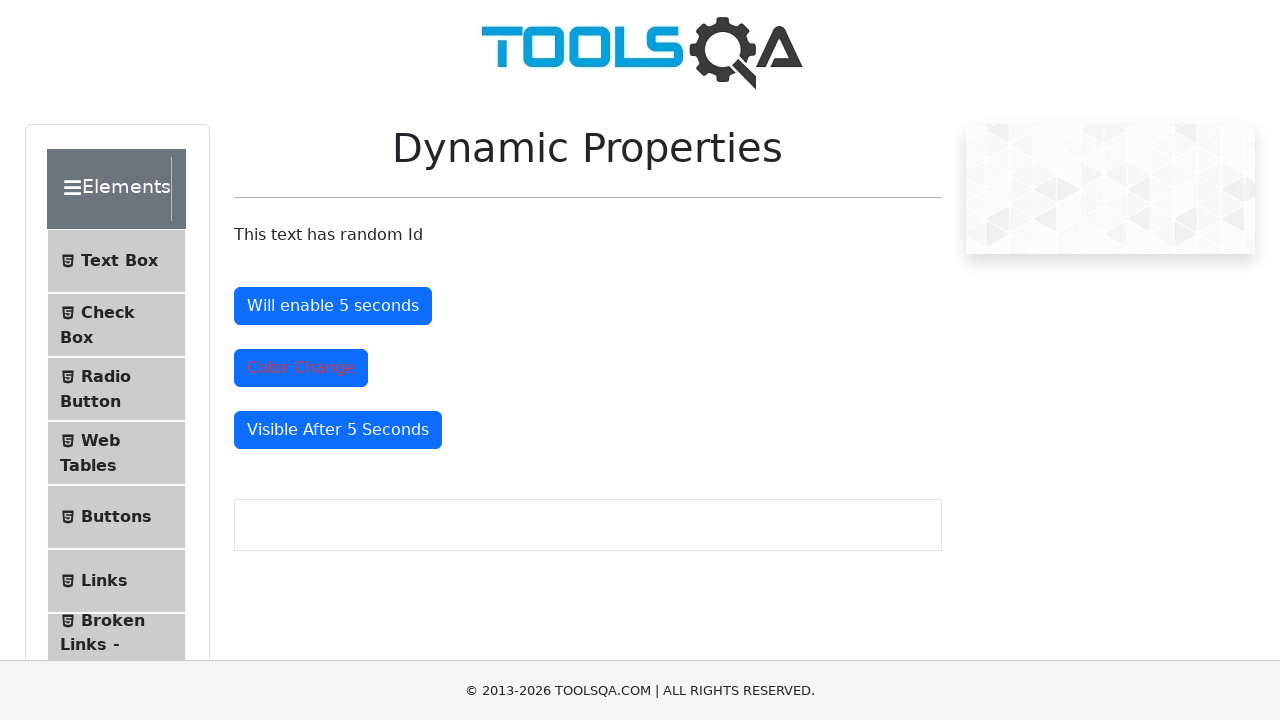

Printed current cookies from browser context
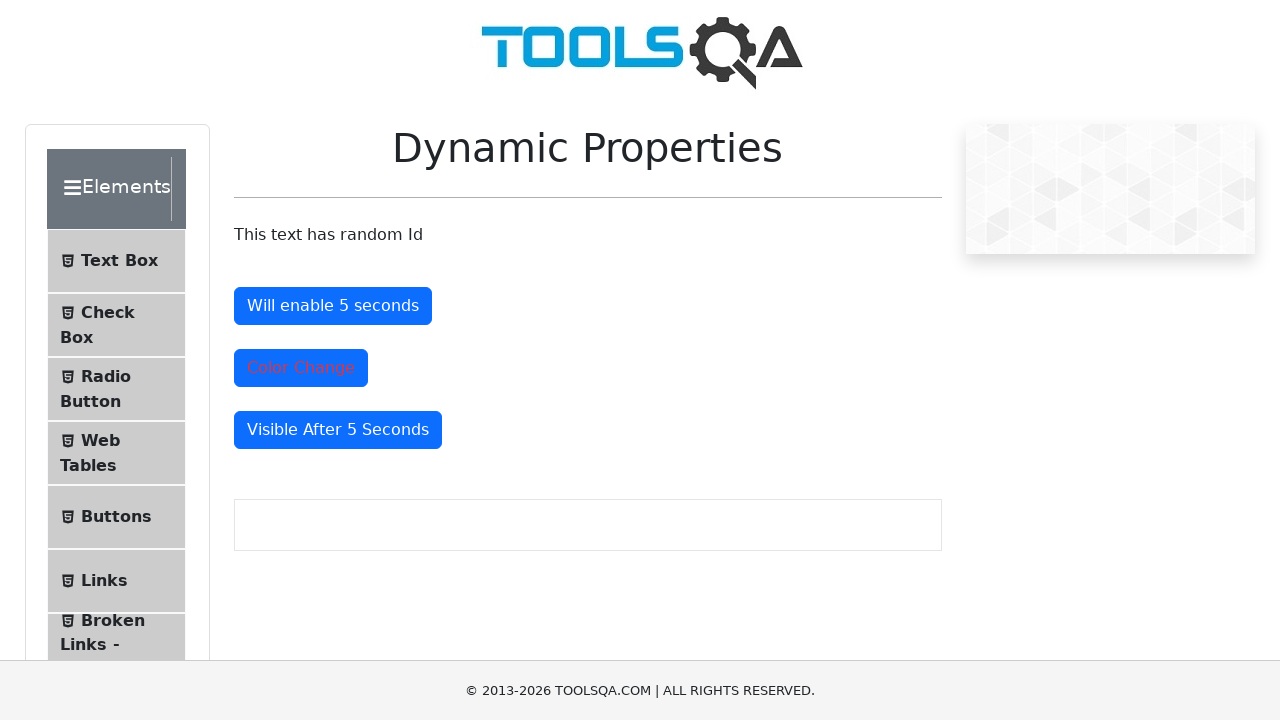

Verified that the button with ID 'visibleAfter' is visible on the page
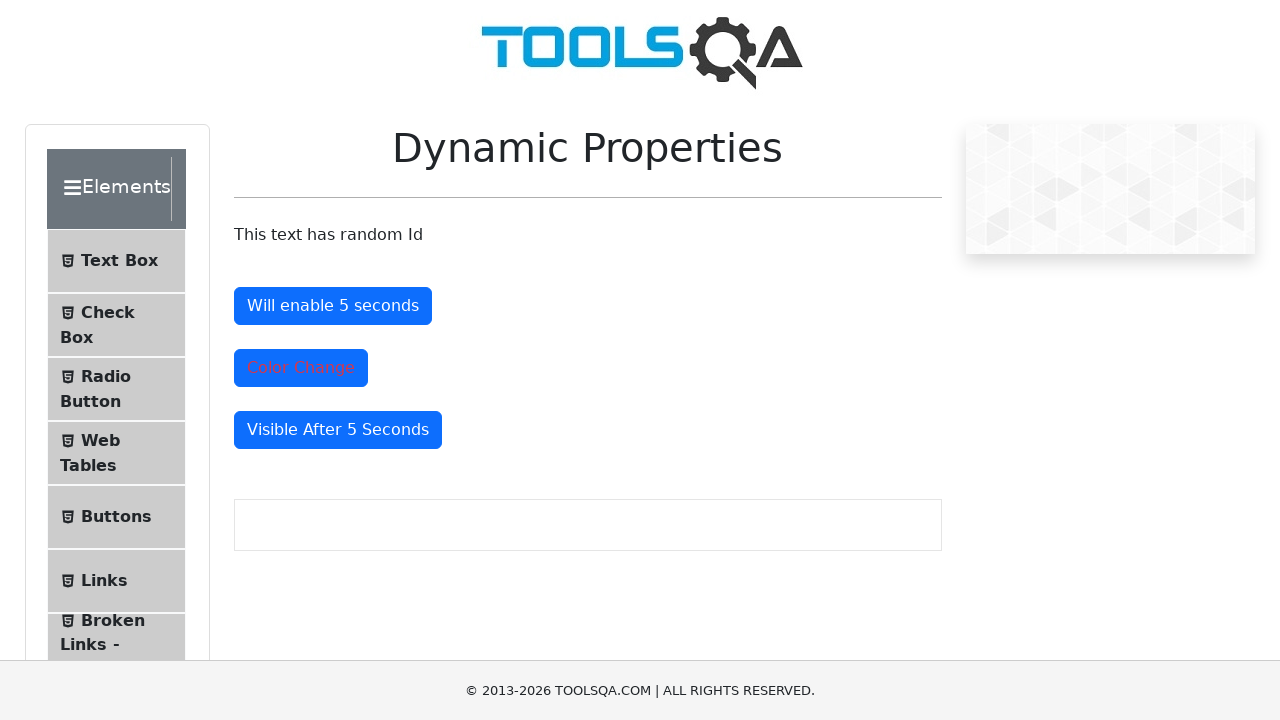

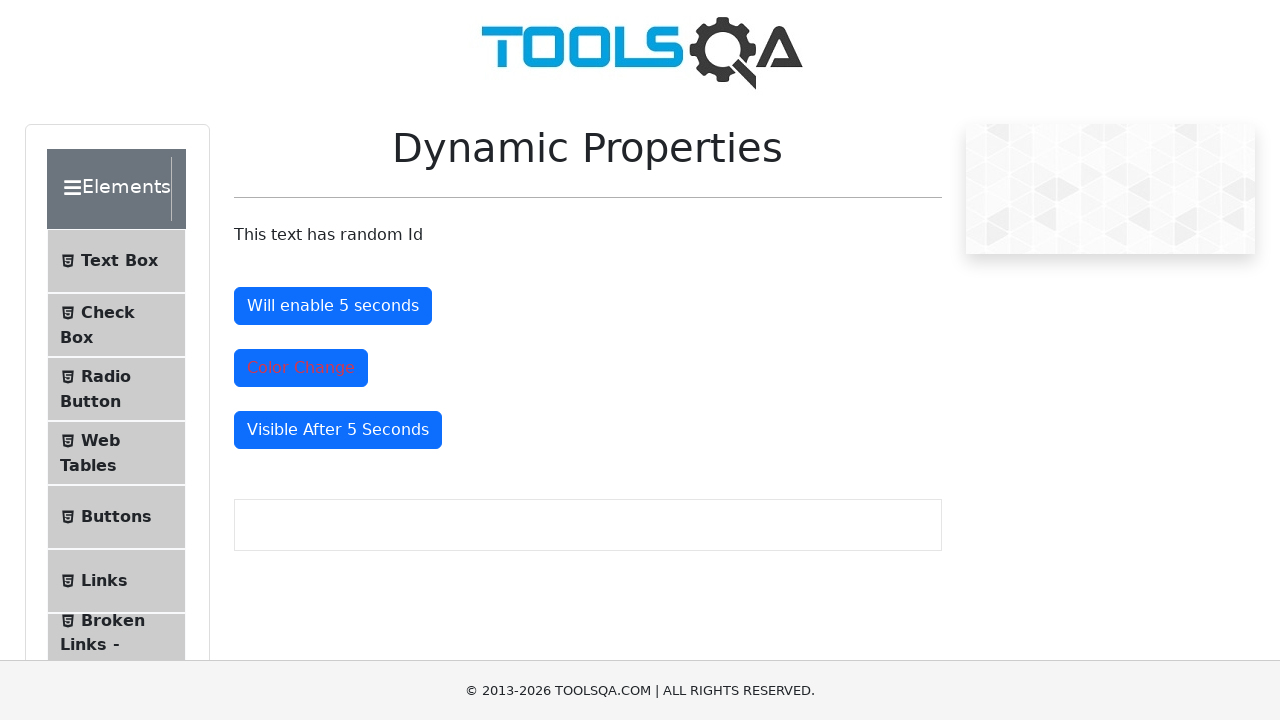